Tests the add/remove elements functionality by clicking Add Element button, verifying Delete button appears, then removing it

Starting URL: https://the-internet.herokuapp.com/add_remove_elements/

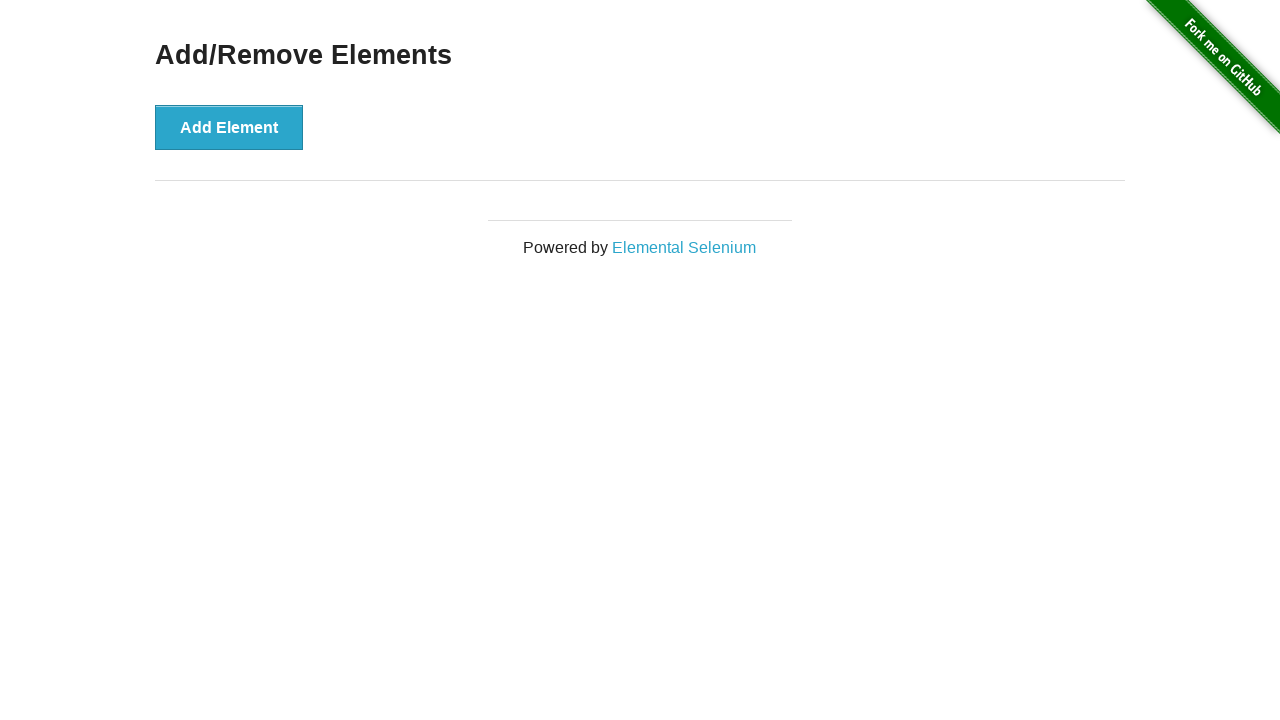

Clicked Add Element button at (229, 127) on button[onclick='addElement()']
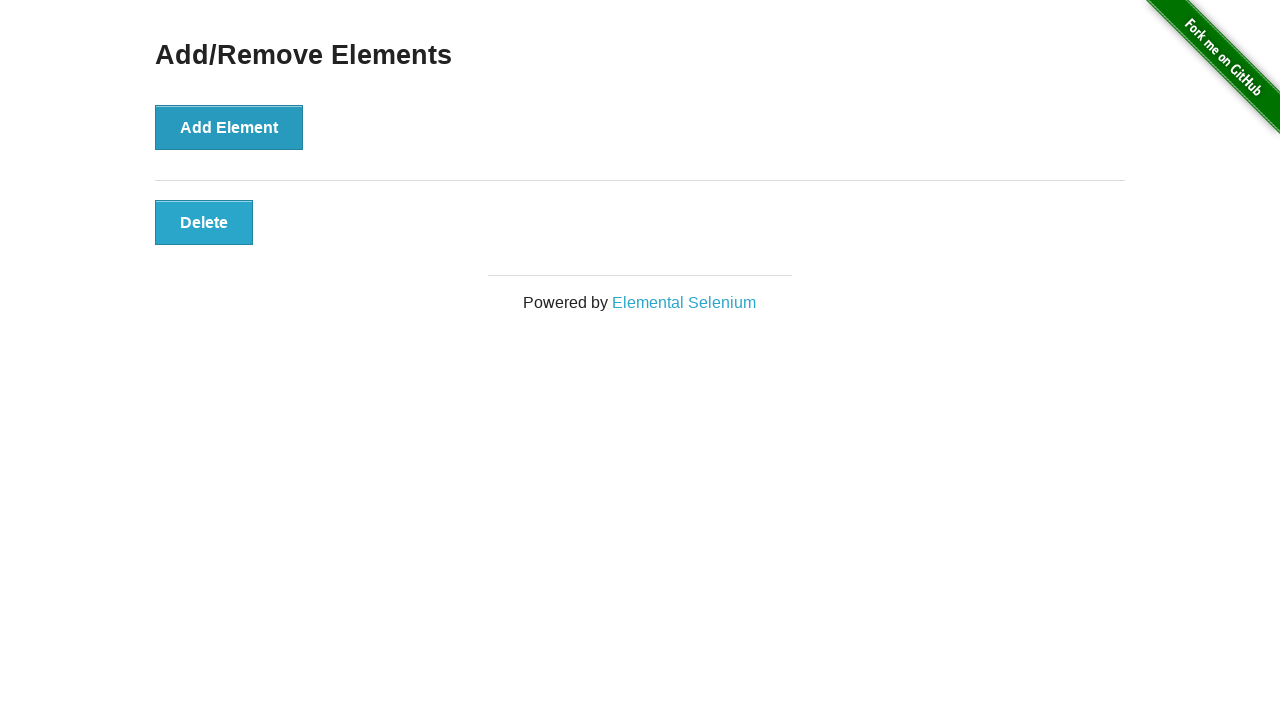

Delete button appeared and is visible
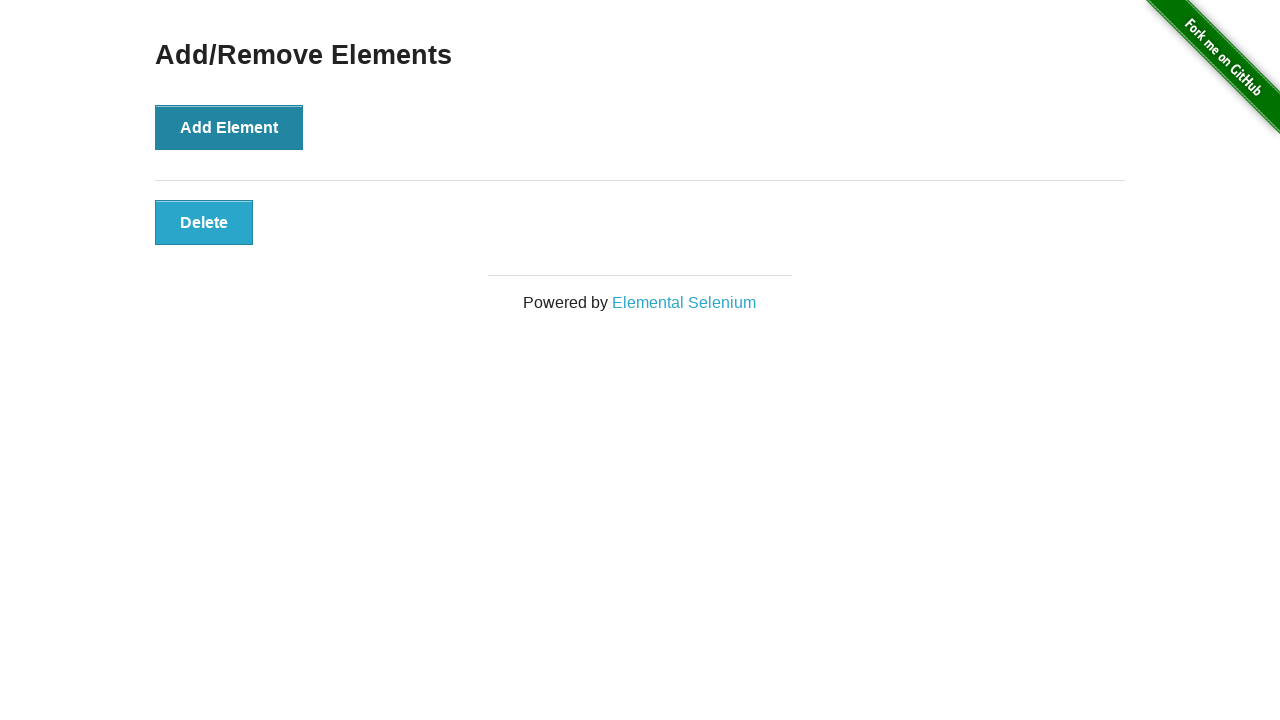

Clicked Delete button to remove the element at (204, 222) on button.added-manually
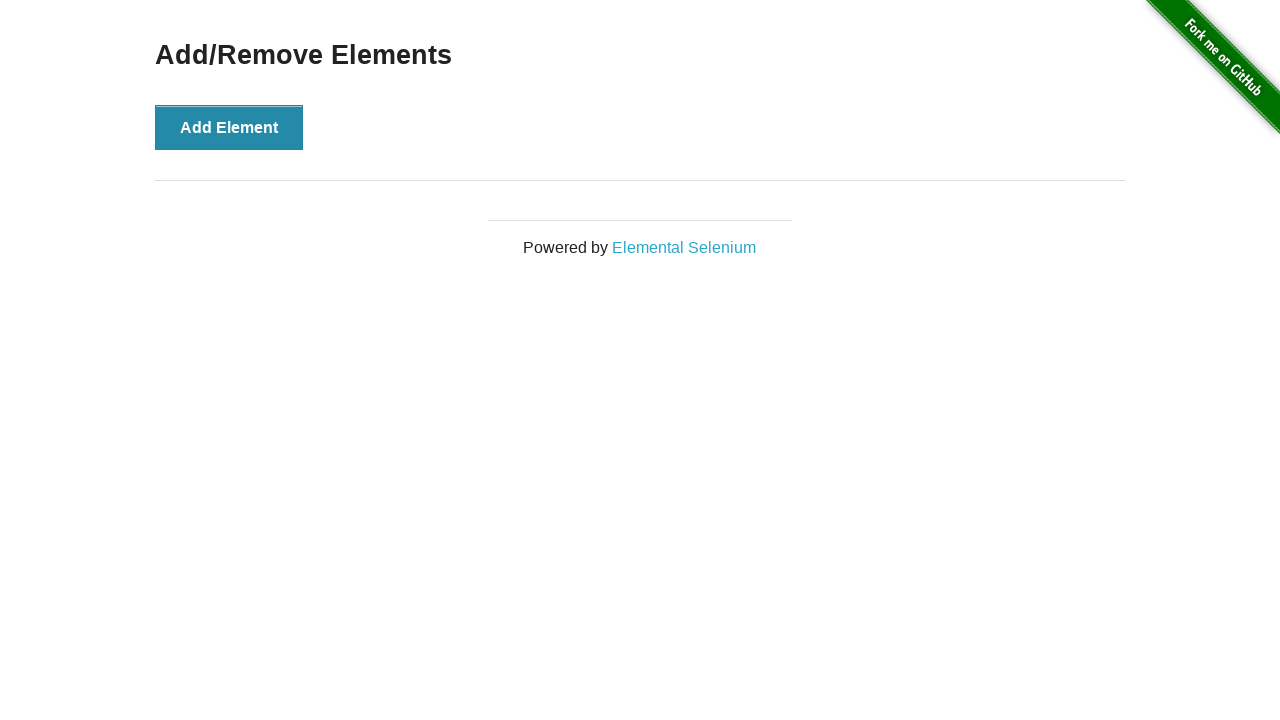

Main heading is still visible after element removal
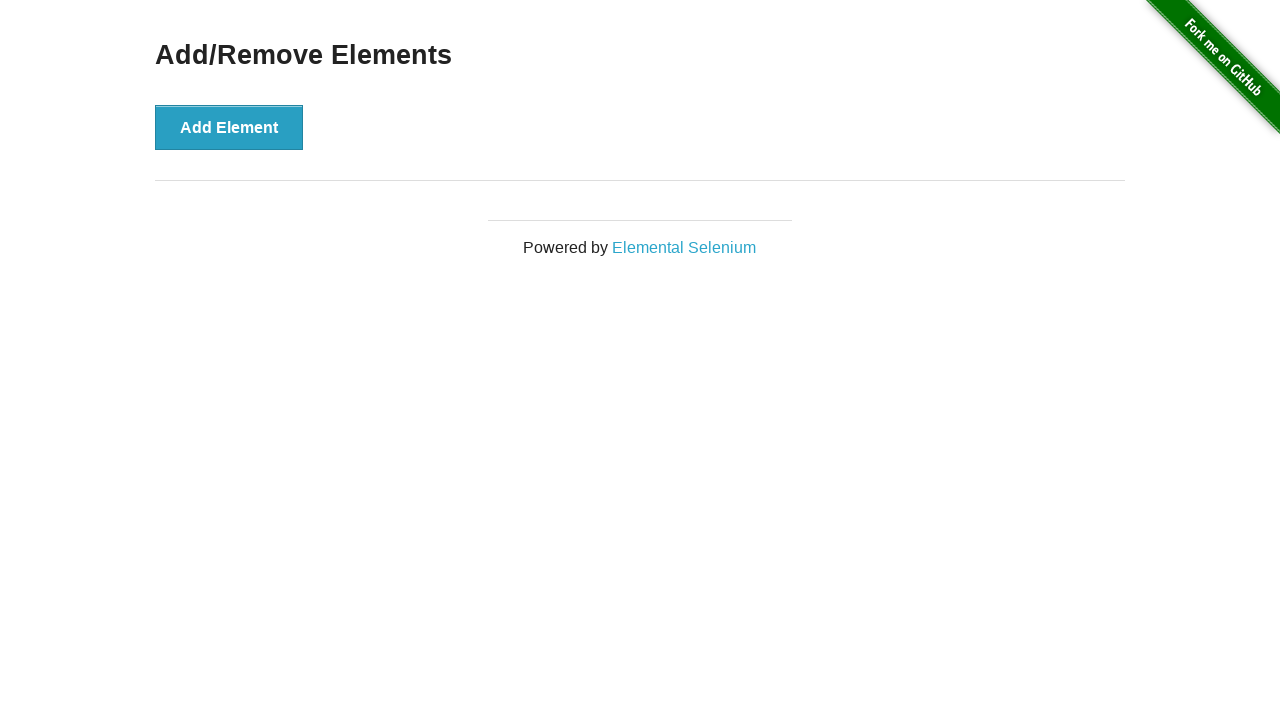

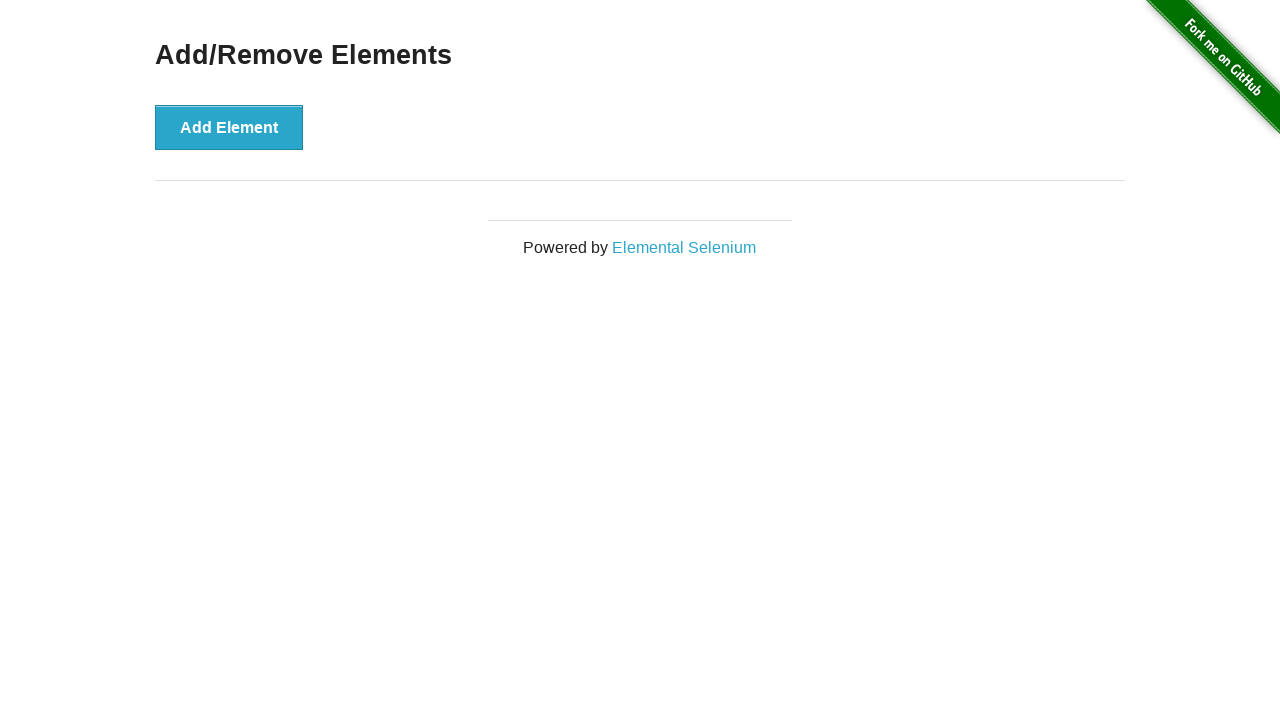